Tests checkbox functionality by checking if checkboxes are selected and clicking them if they are not selected

Starting URL: https://the-internet.herokuapp.com/checkboxes

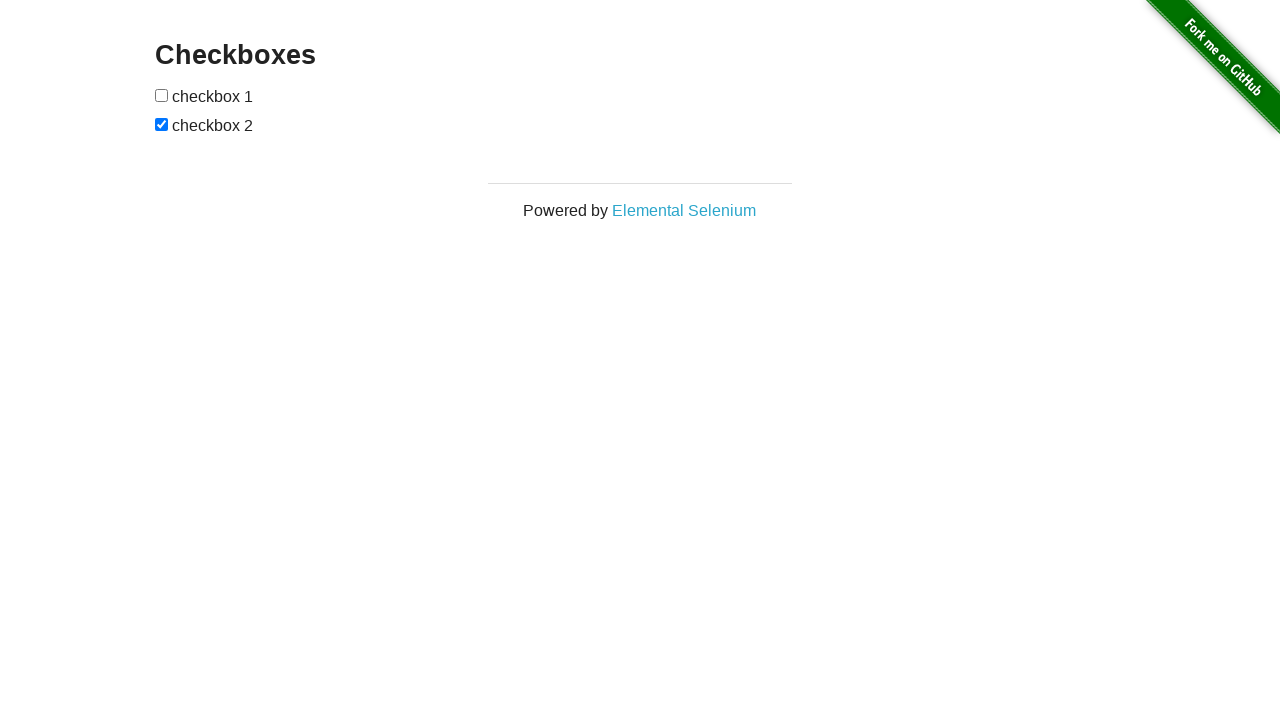

Located first checkbox element
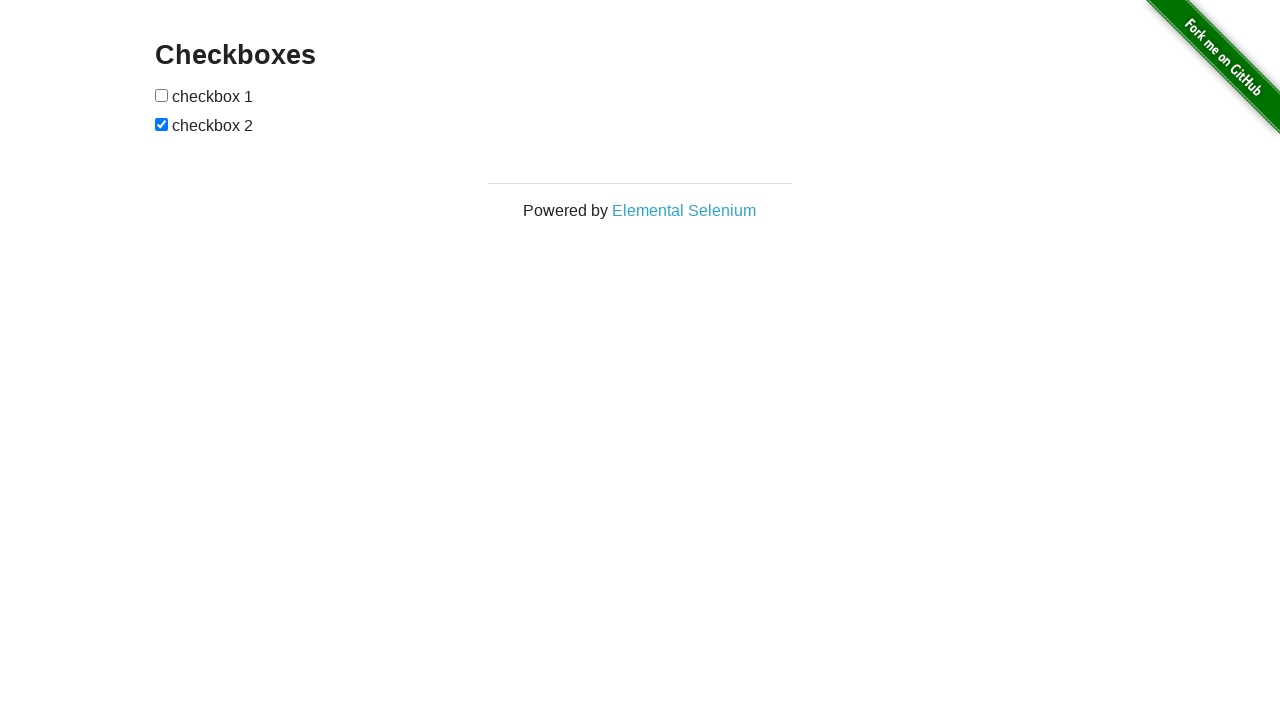

Located second checkbox element
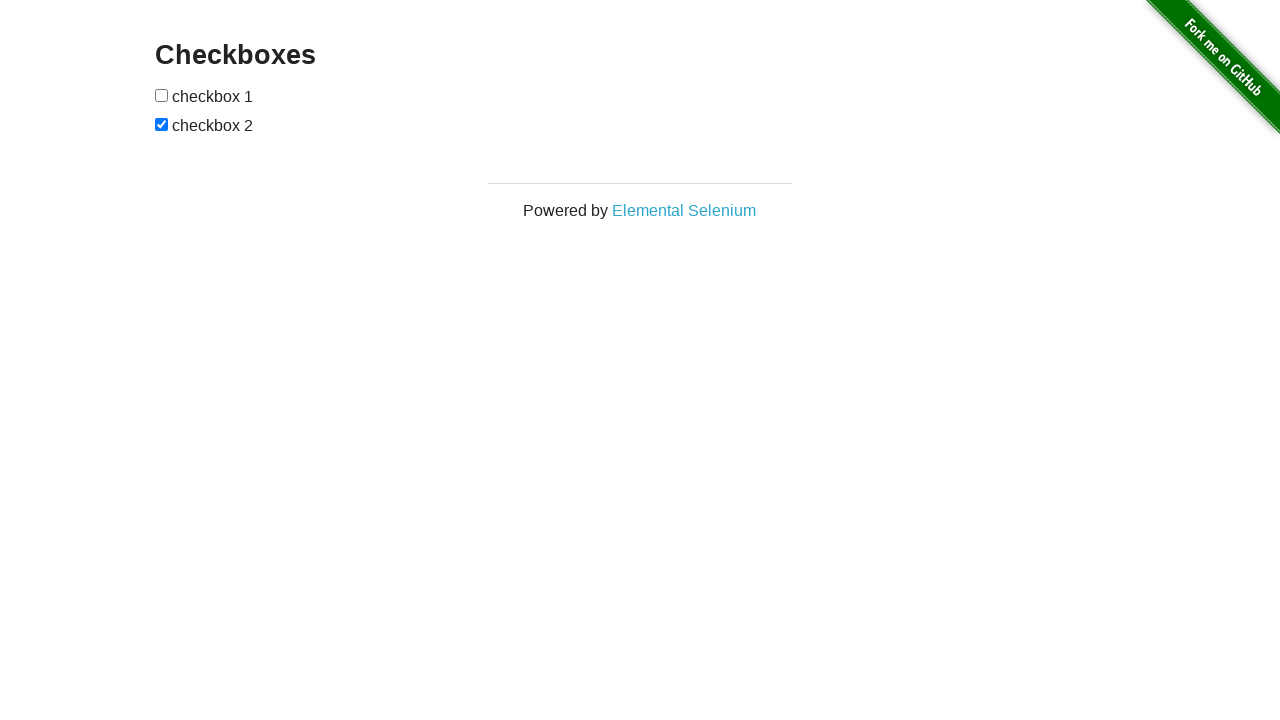

Checked first checkbox - it was not selected
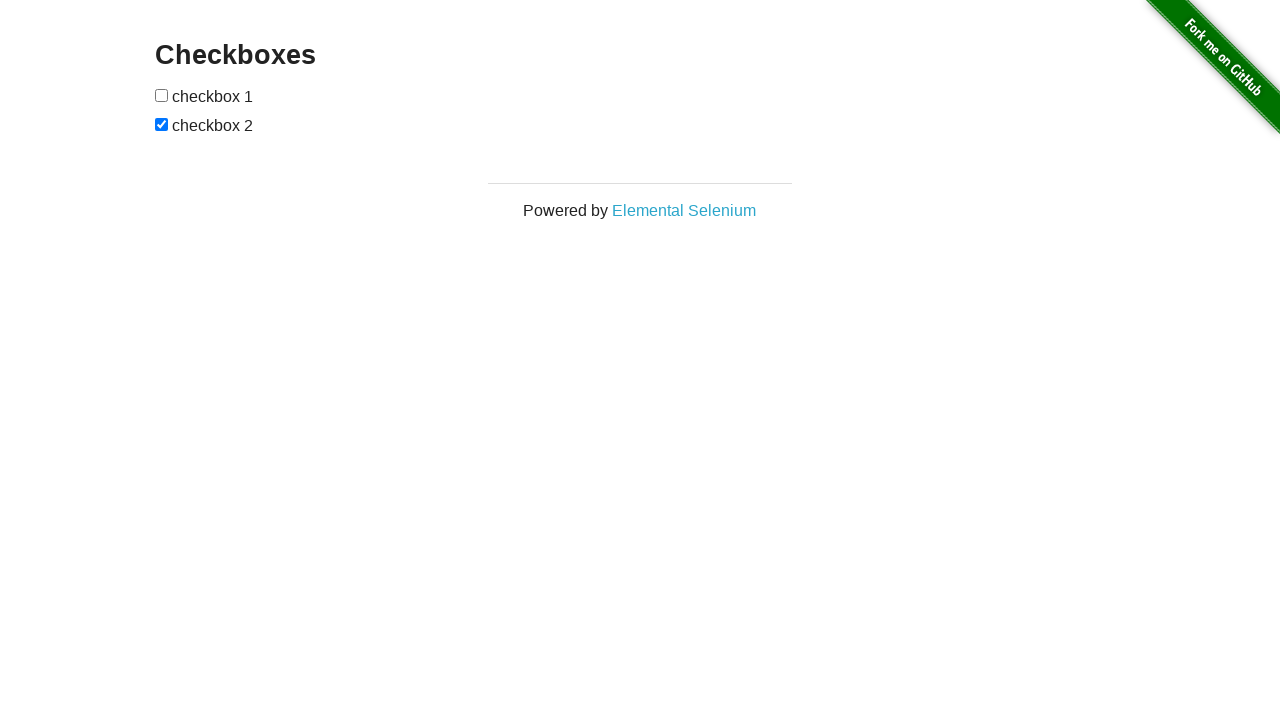

Clicked first checkbox at (162, 95) on xpath=//input[@type='checkbox'] >> nth=0
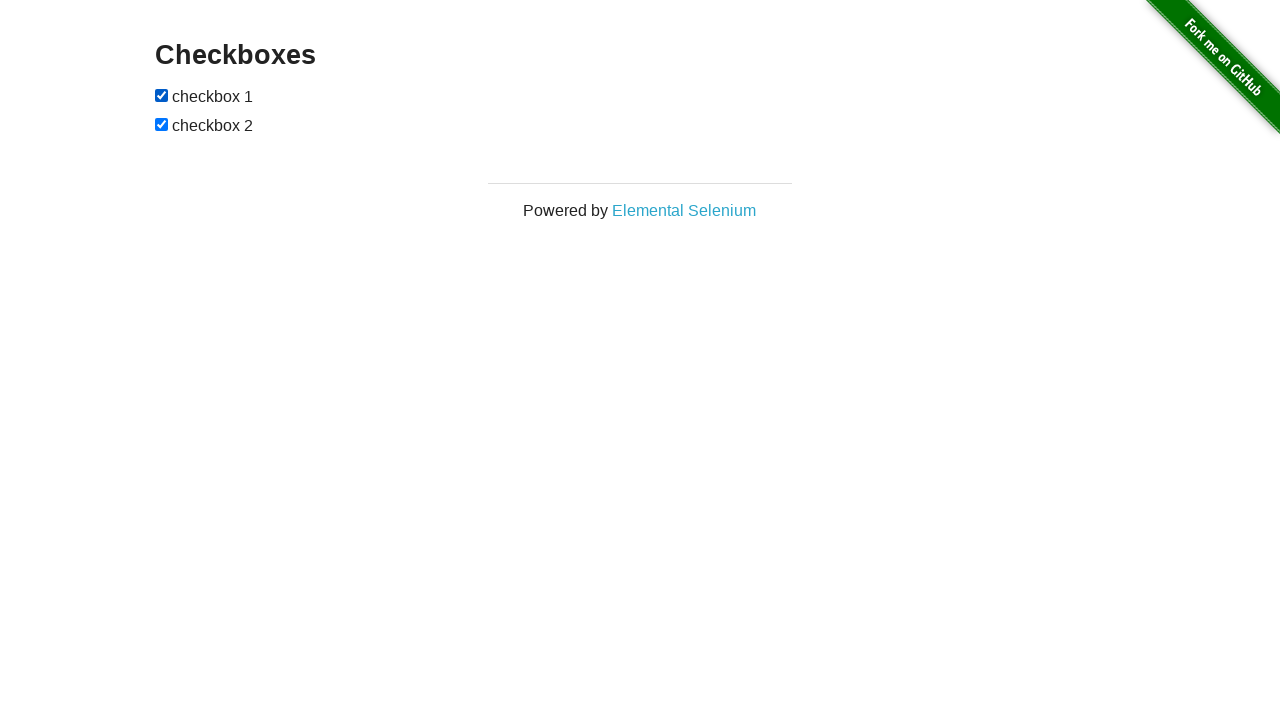

Second checkbox was already selected, no action taken
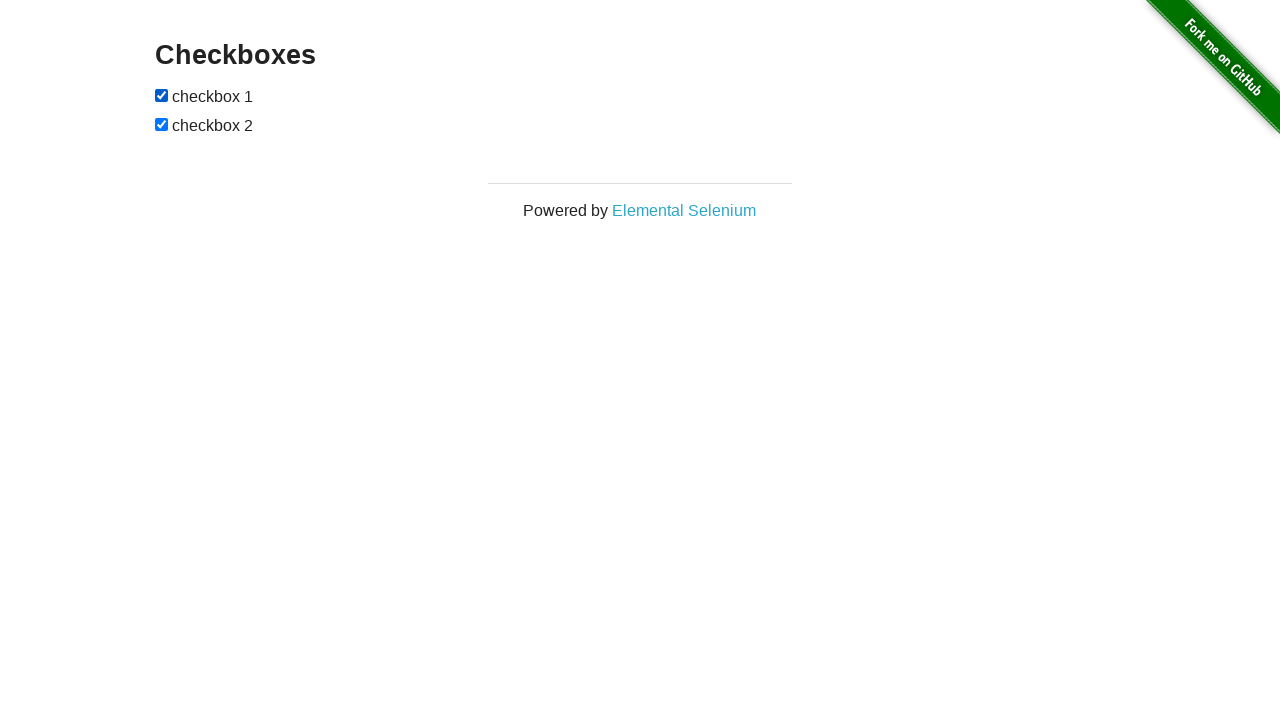

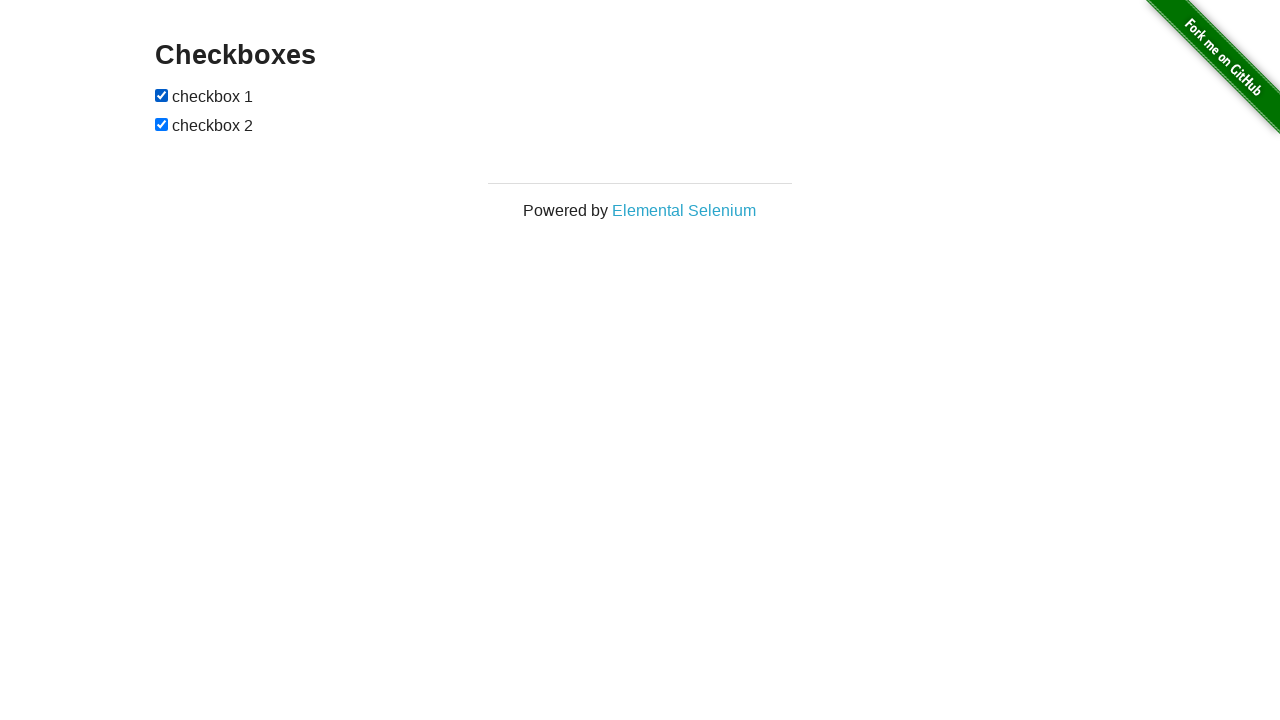